Tests that the Add person modal opens with empty/default fields by clicking the Add person button and verifying field states

Starting URL: https://kristinek.github.io/site/tasks/list_of_people

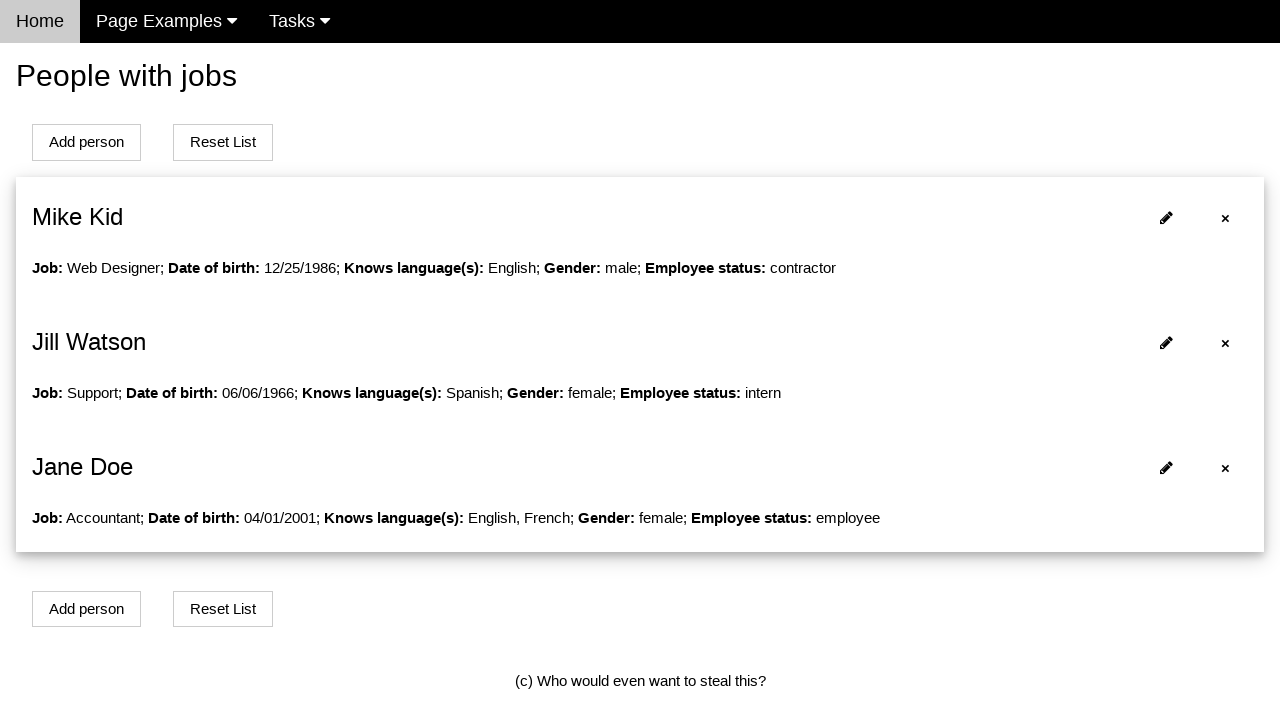

Navigated to list of people page
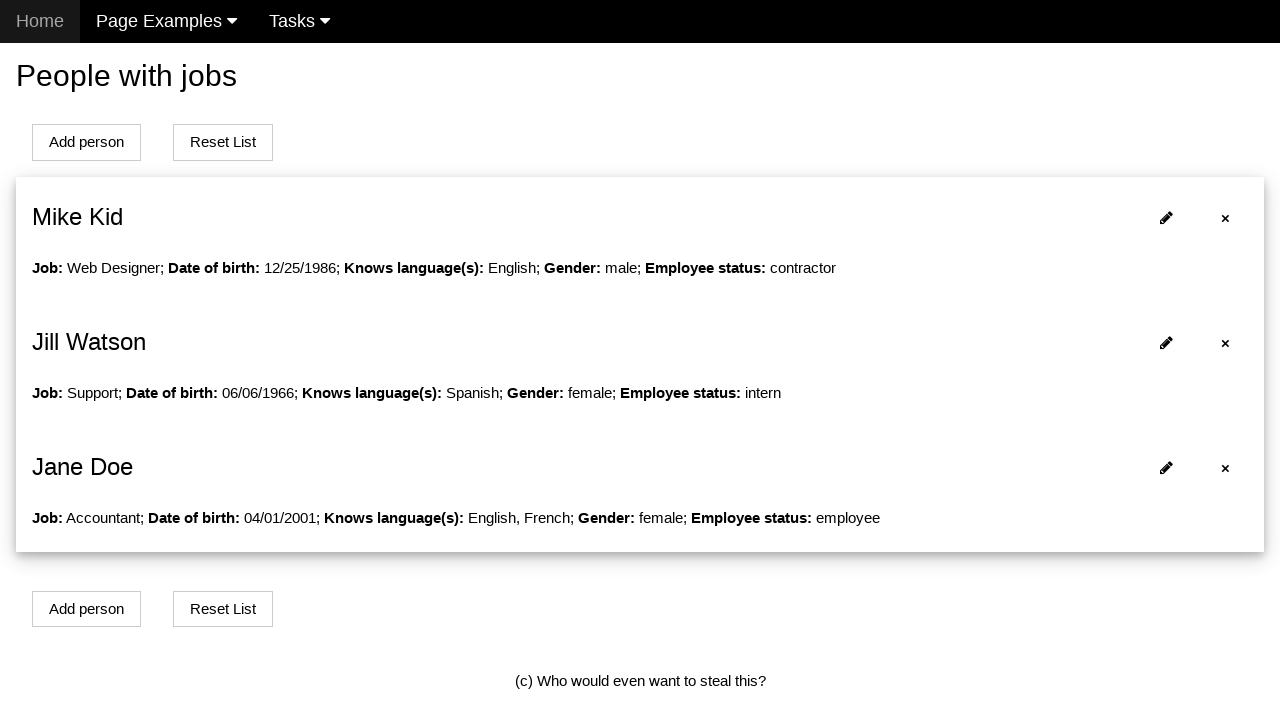

Clicked Add person button to open modal at (86, 142) on xpath=//button[@onclick='openModalForAddPerson()']
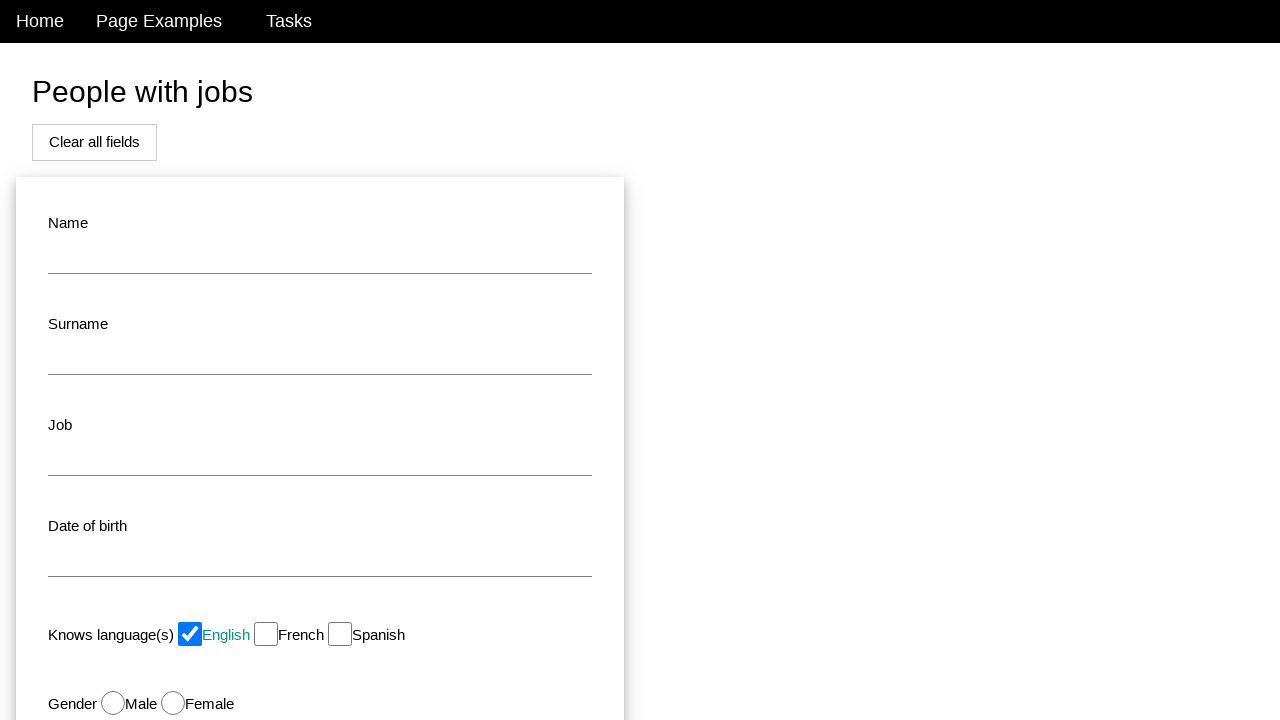

Name field is visible in modal
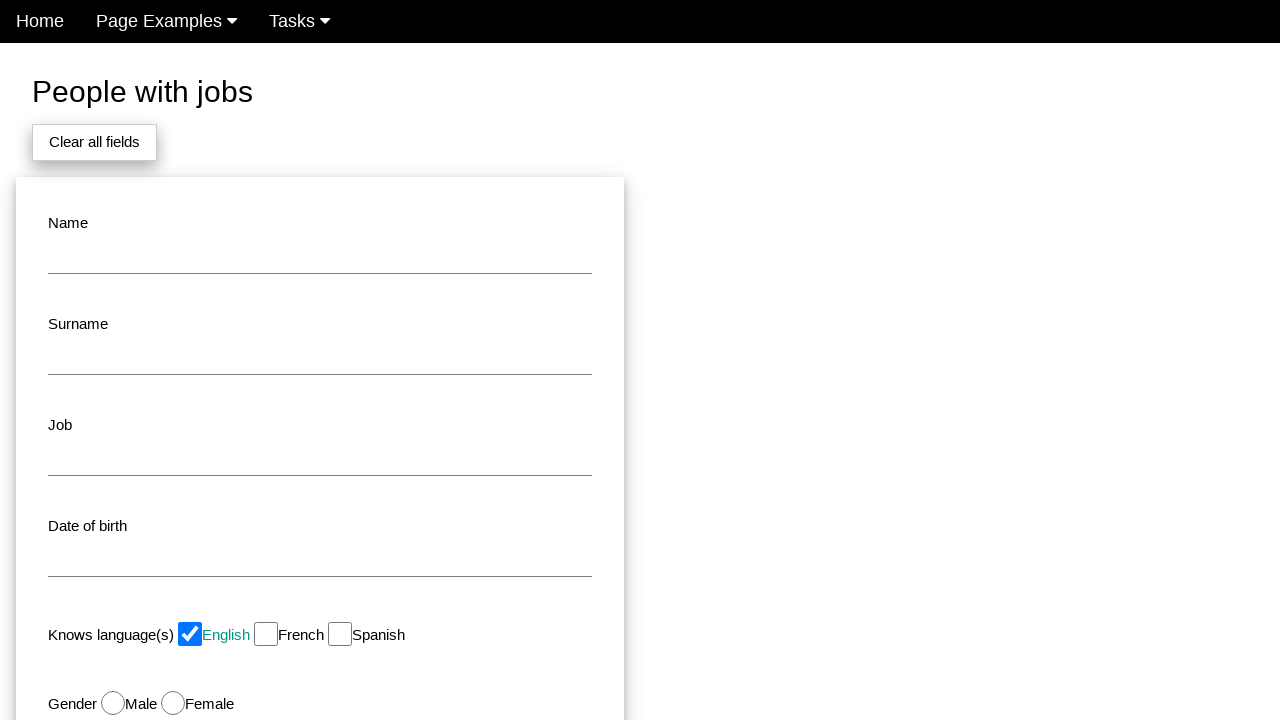

Surname field is visible in modal
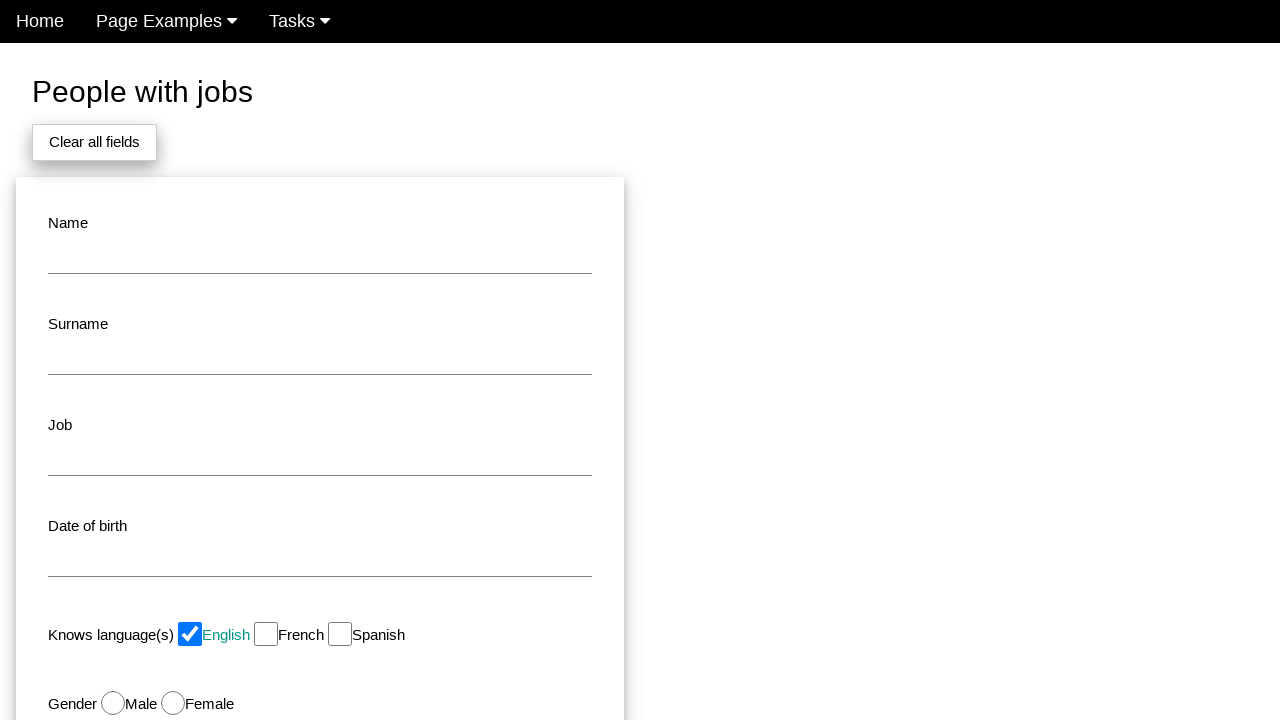

Job field is visible in modal
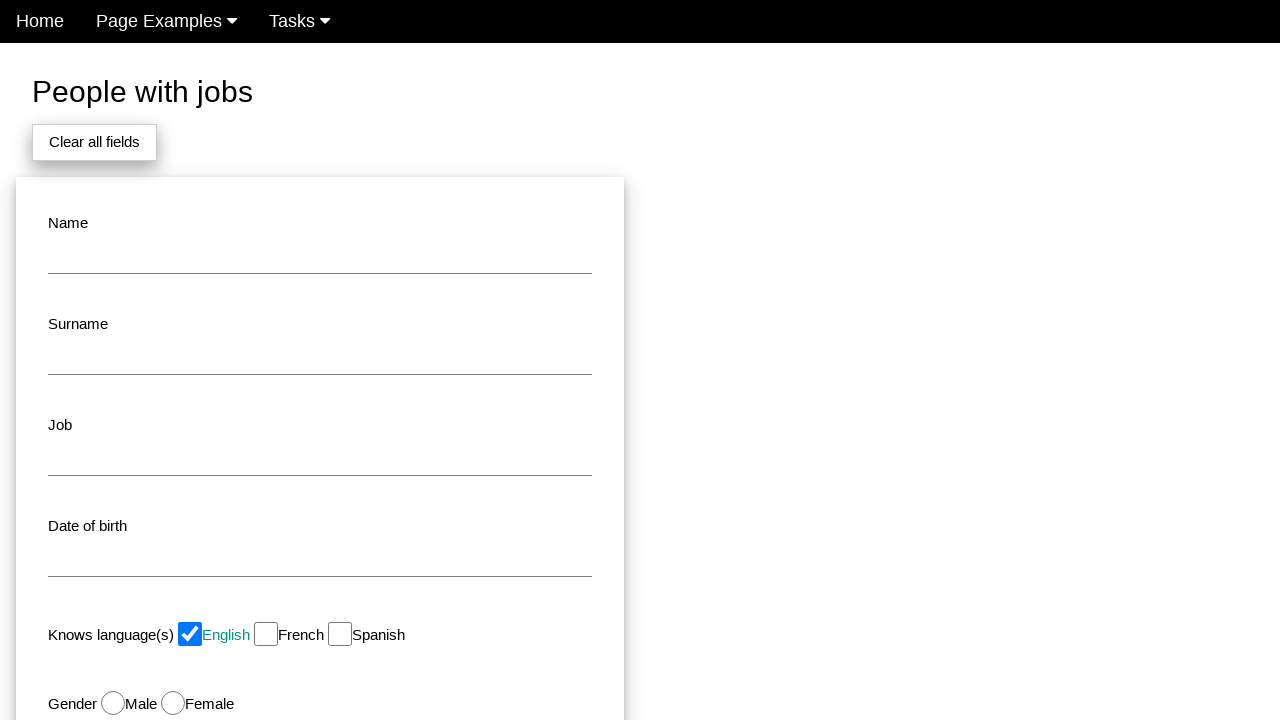

Date of birth field is visible in modal
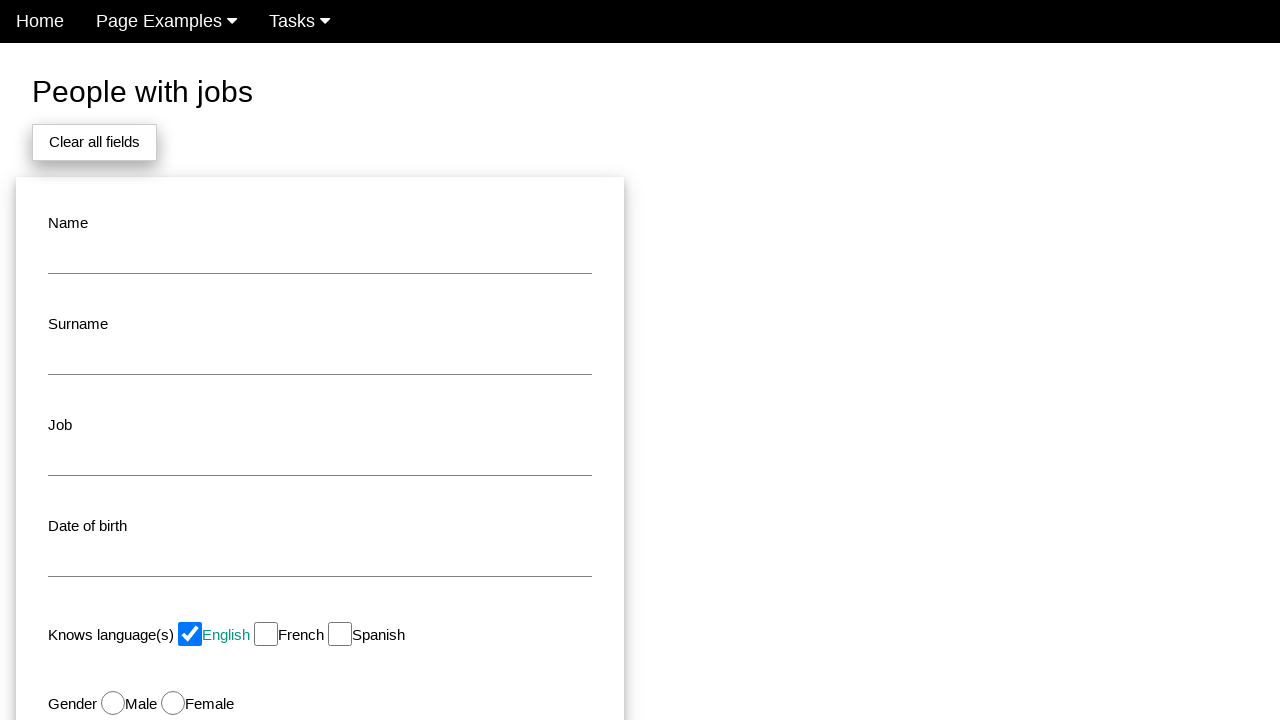

Status field is visible in modal
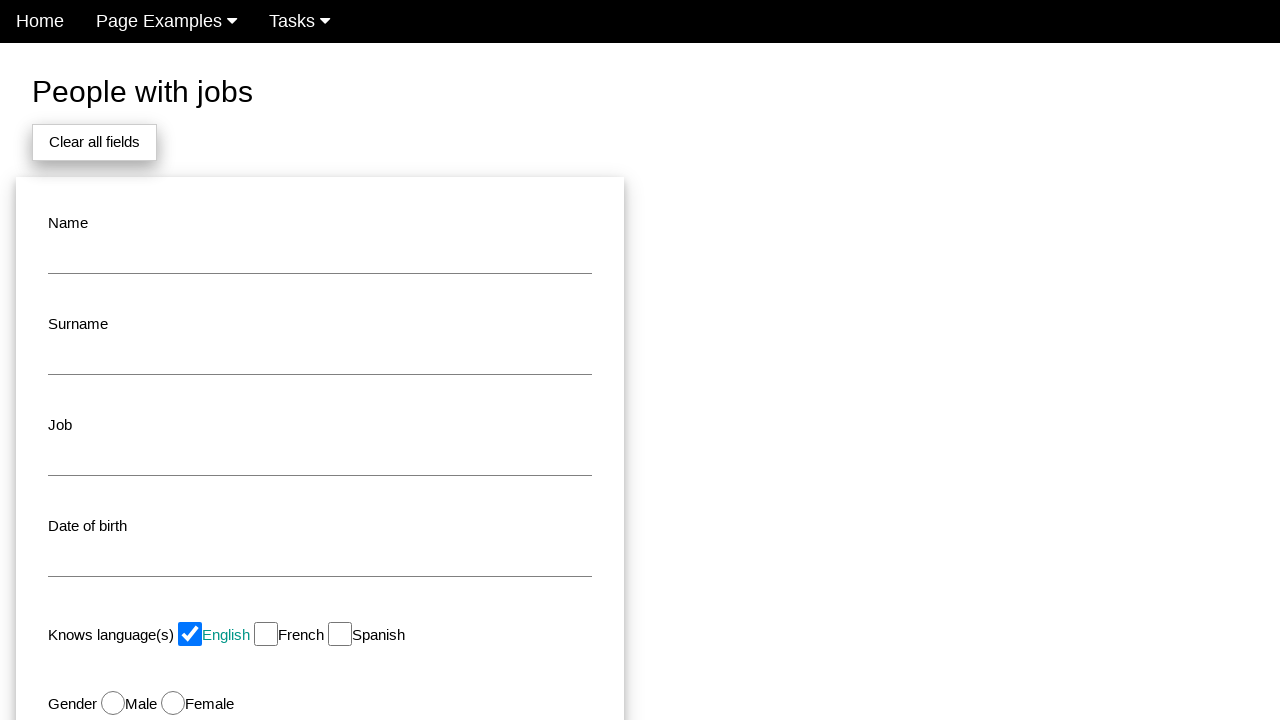

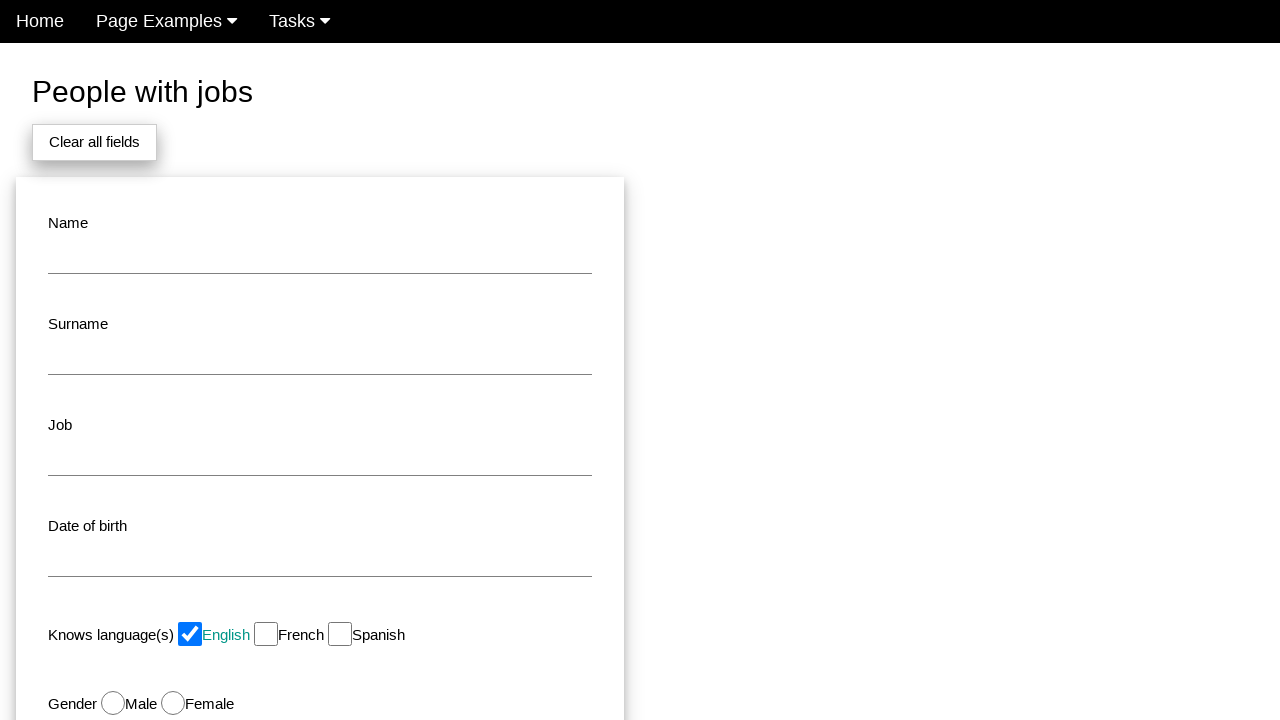